Tests the functionality of a disabled textbox becoming enabled after clicking a "Show me" button, then enters text into the newly enabled password field.

Starting URL: https://seleniumpractise.blogspot.com/2016/09/how-to-work-with-disable-textbox-or.html

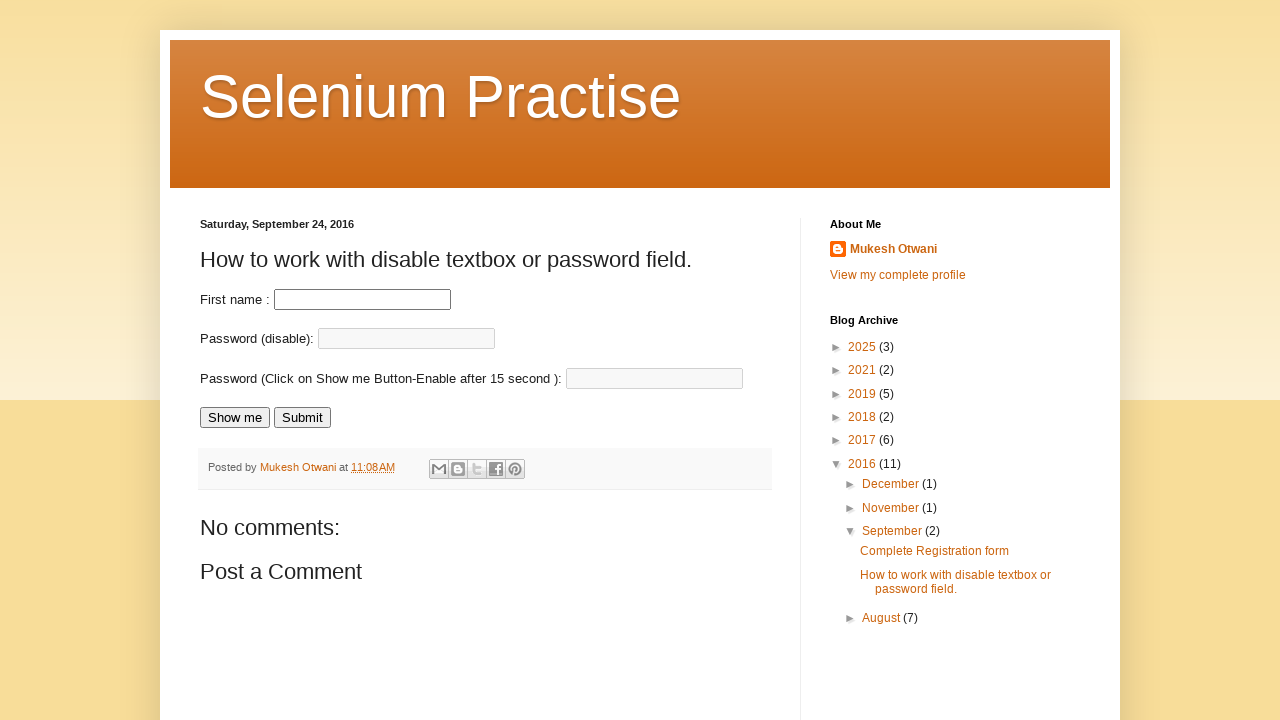

Clicked 'Show me' button to enable the password field at (235, 418) on input[value='Show me']
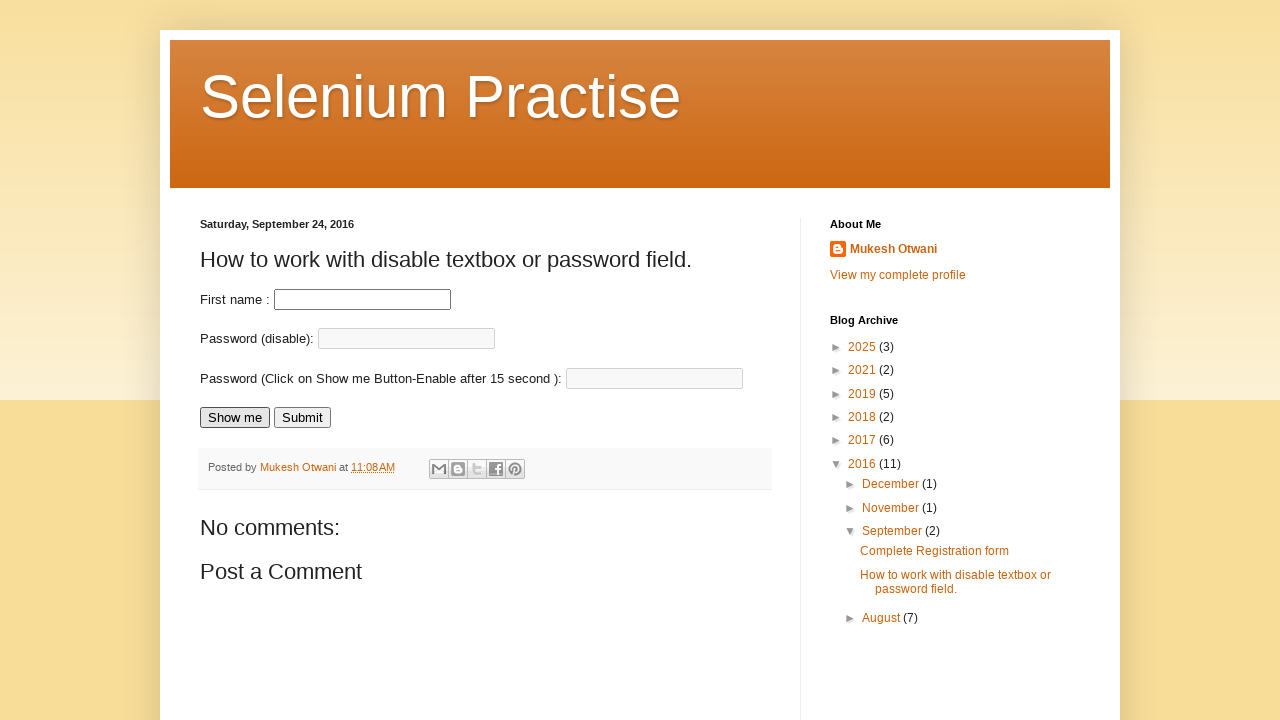

Password field became enabled and ready for input
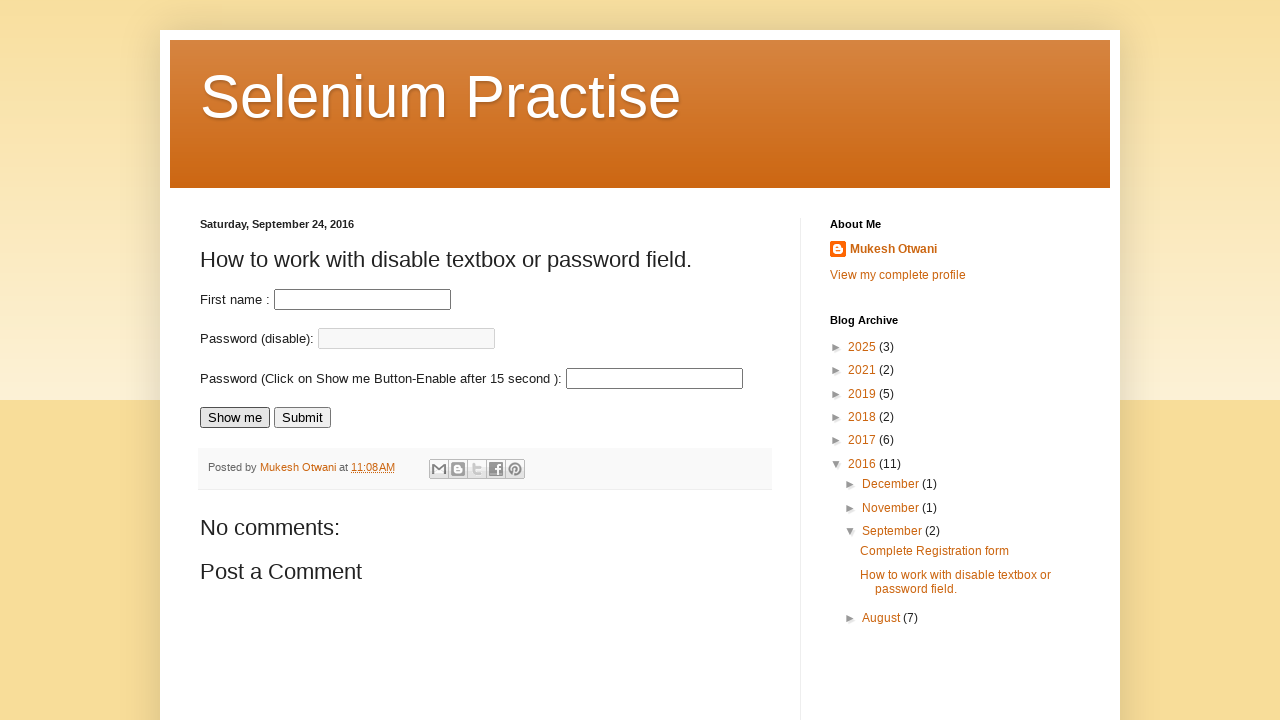

Entered password 'MyNewPassword' into the enabled password field on #passnew
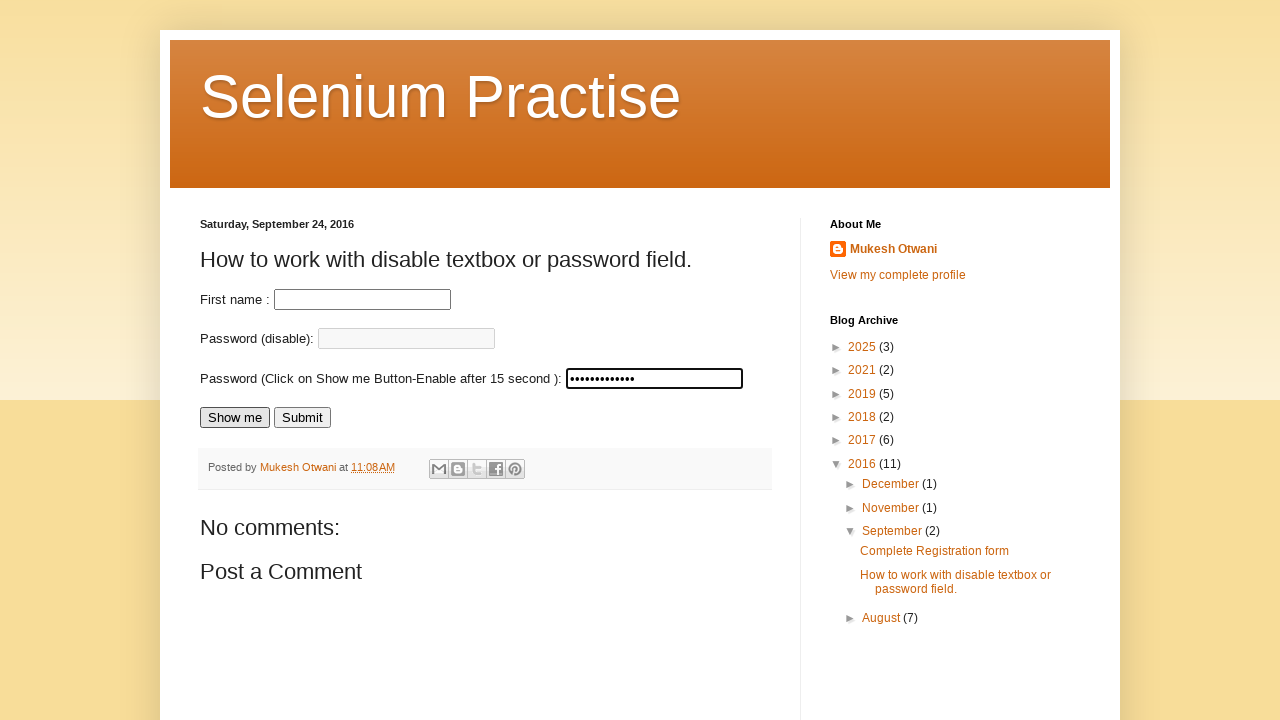

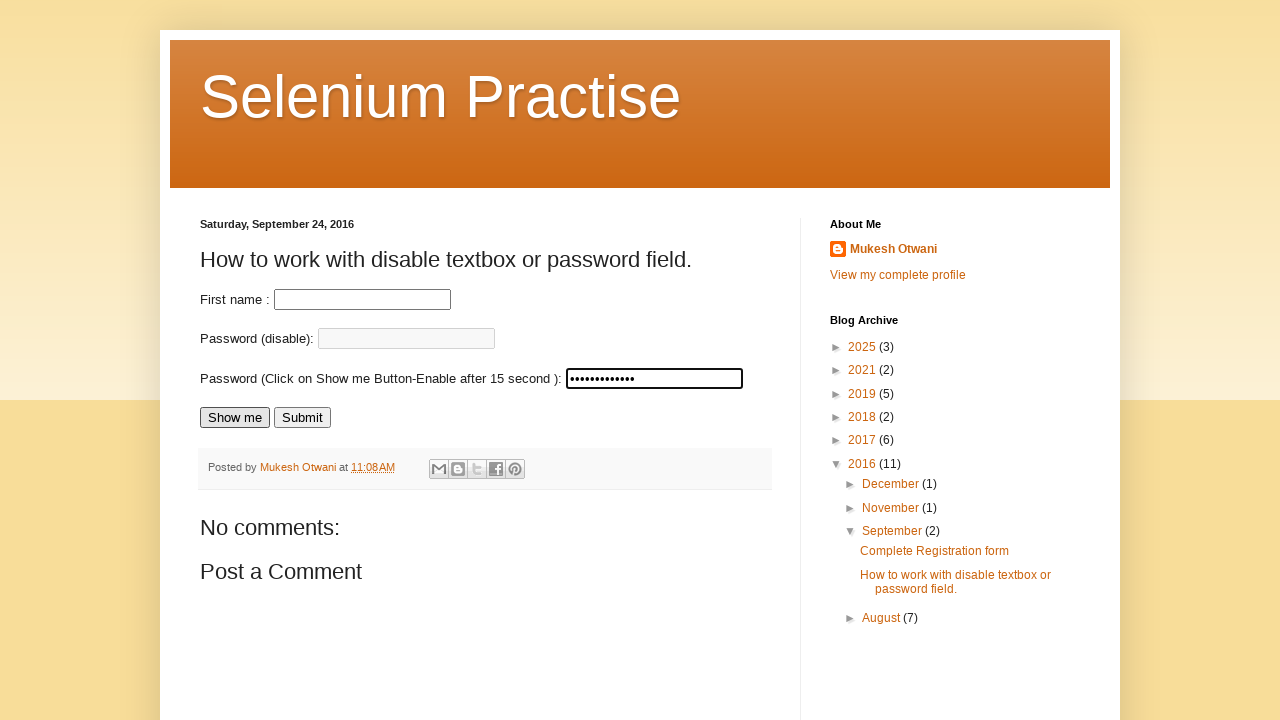